Clicks the "No Content" API link and verifies the 204 status response is displayed

Starting URL: https://demoqa.com/links

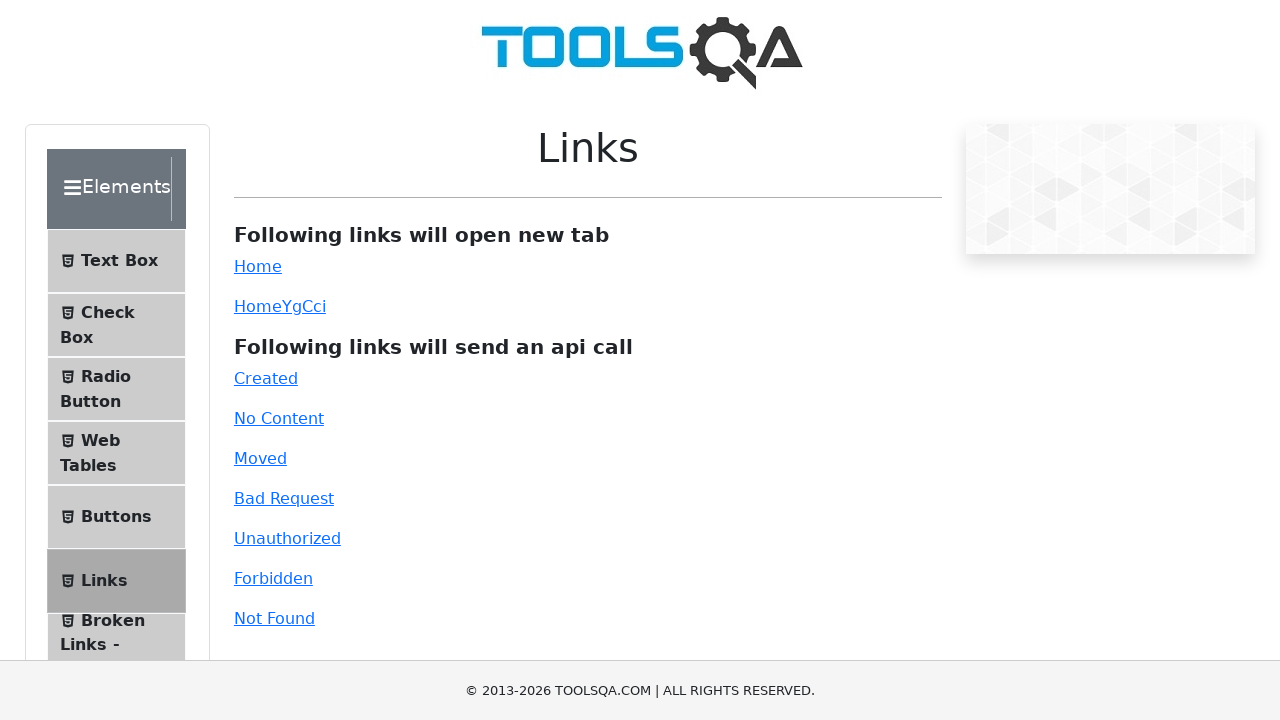

Clicked the 'No Content' API link at (279, 418) on #no-content
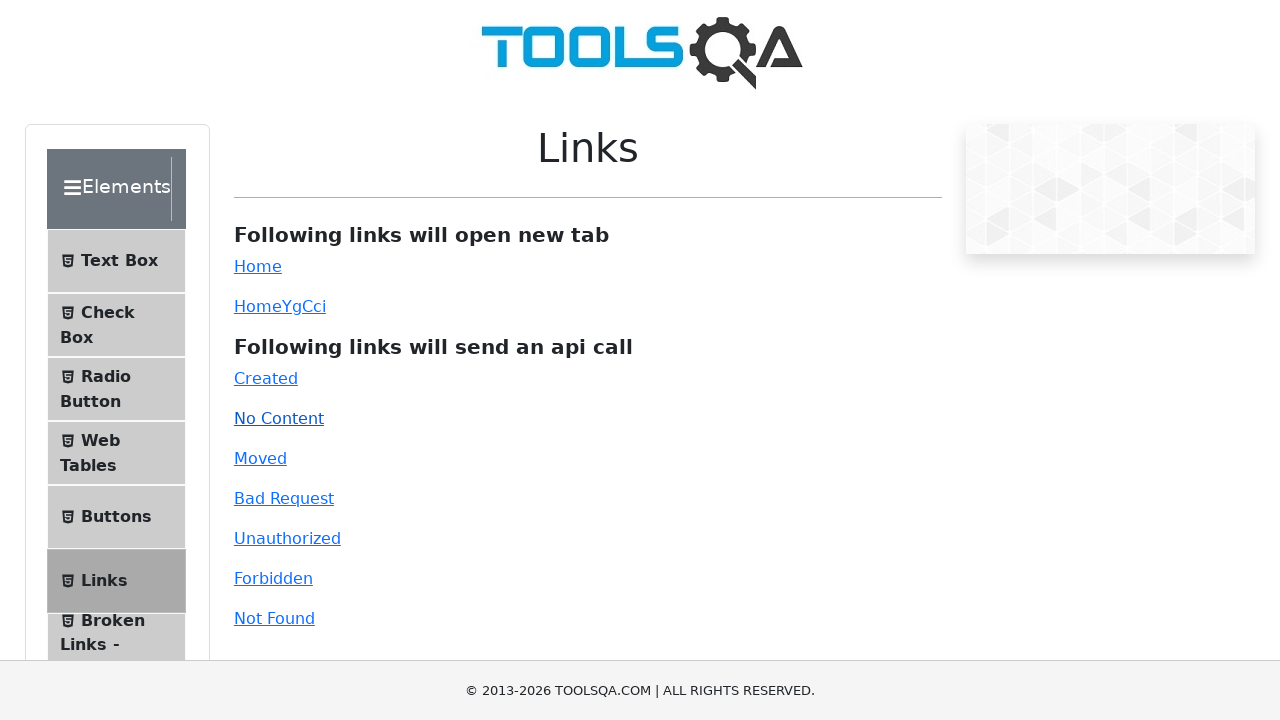

Response element appeared on page
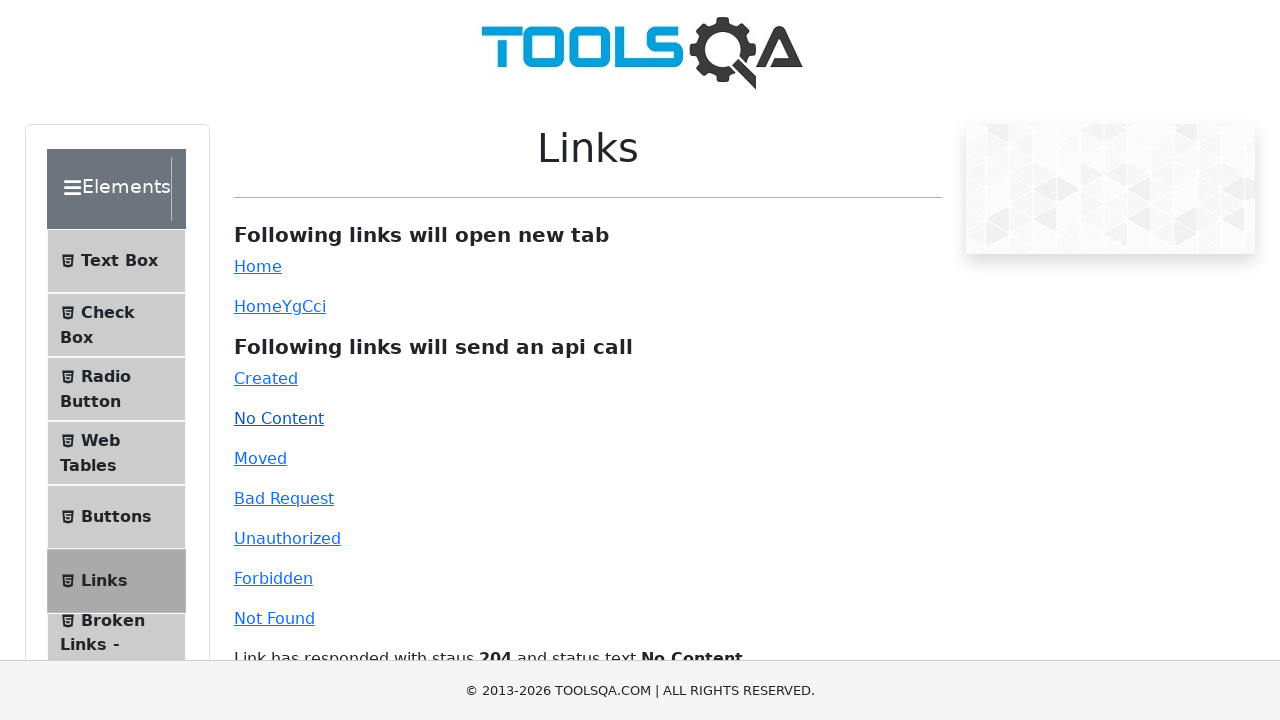

Verified 204 status code is displayed in response
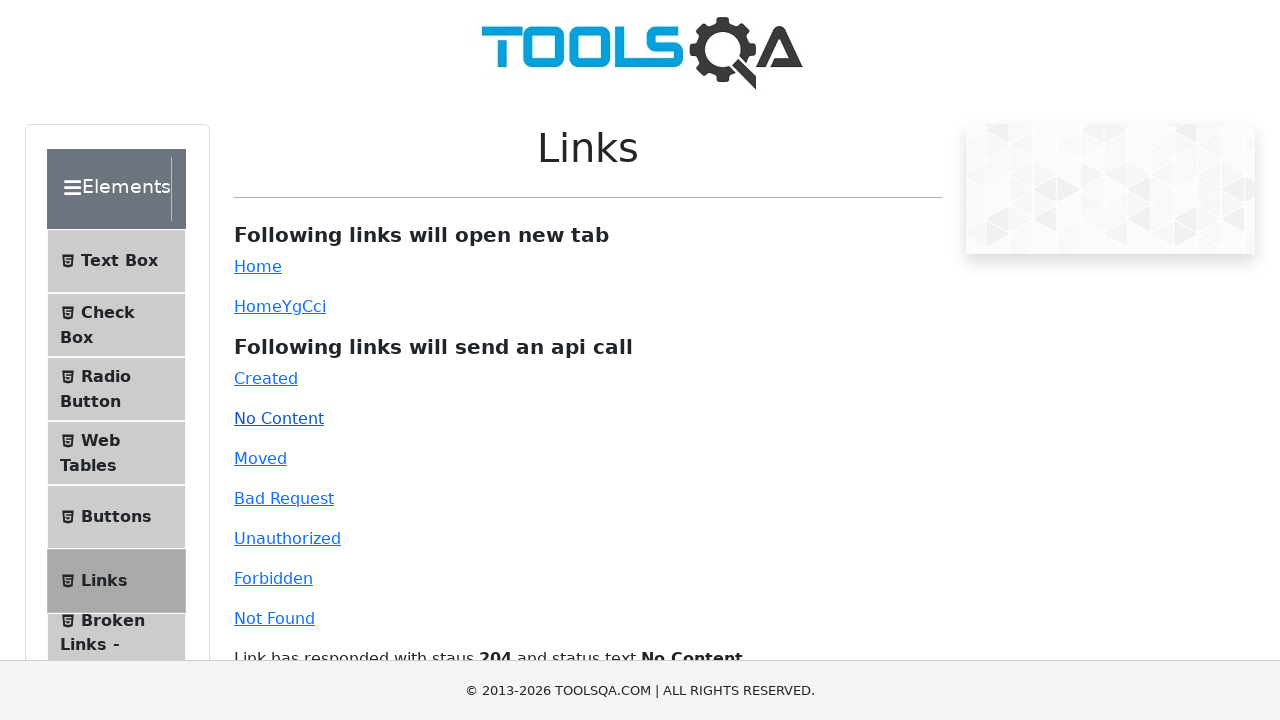

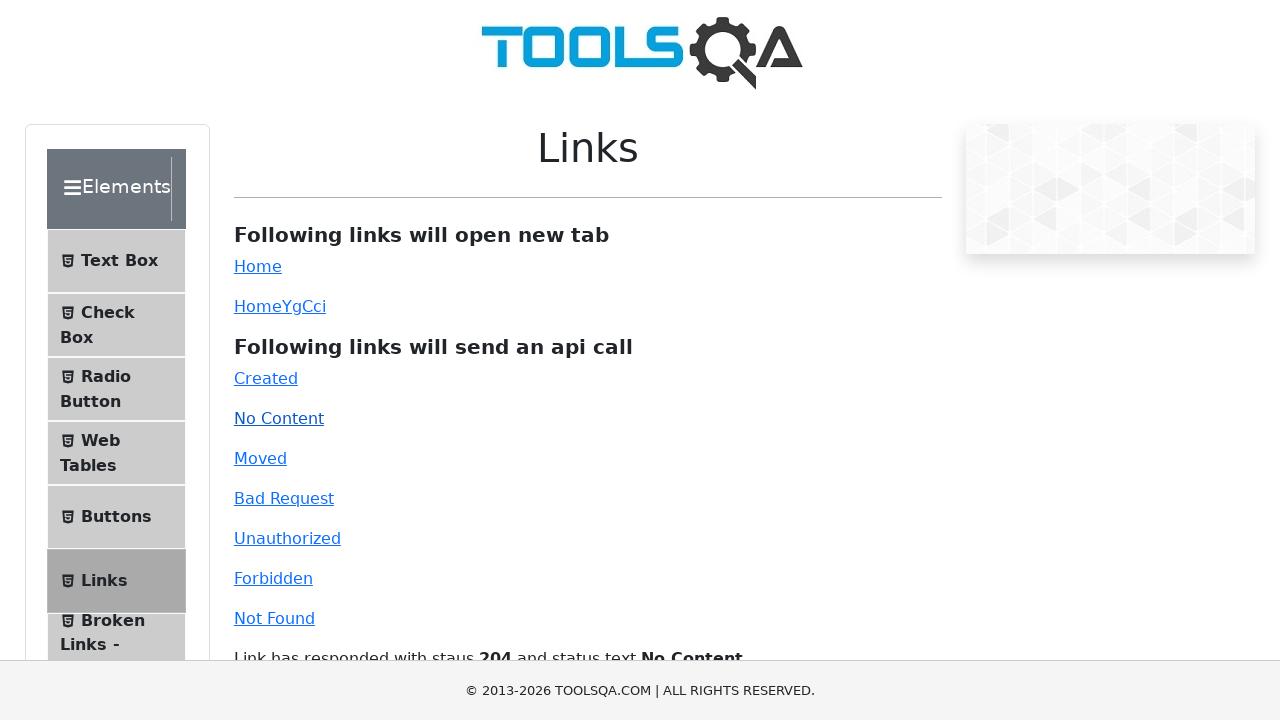